Tests the Add/Remove Elements functionality by clicking to add multiple elements and then removing some of them, verifying the dynamic element creation and deletion works correctly.

Starting URL: http://the-internet.herokuapp.com/

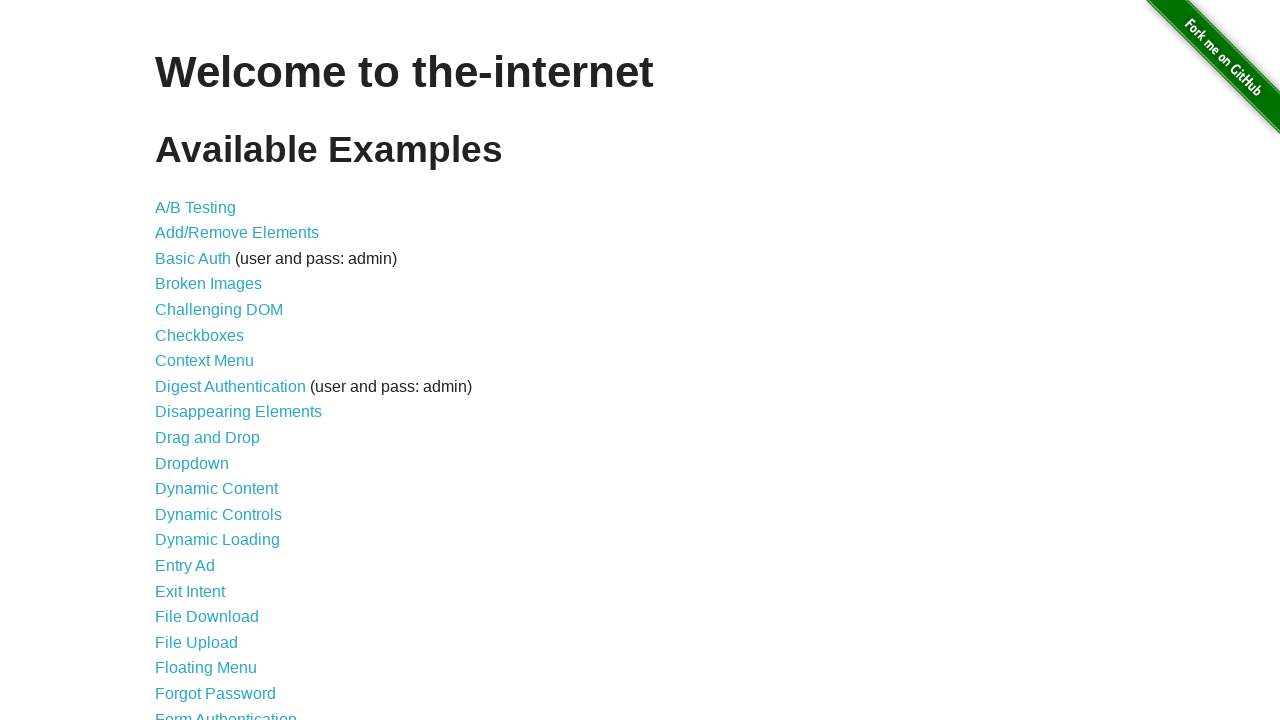

Clicked on Add/Remove Elements link to navigate to test page at (237, 233) on text=Add/Remove Elements
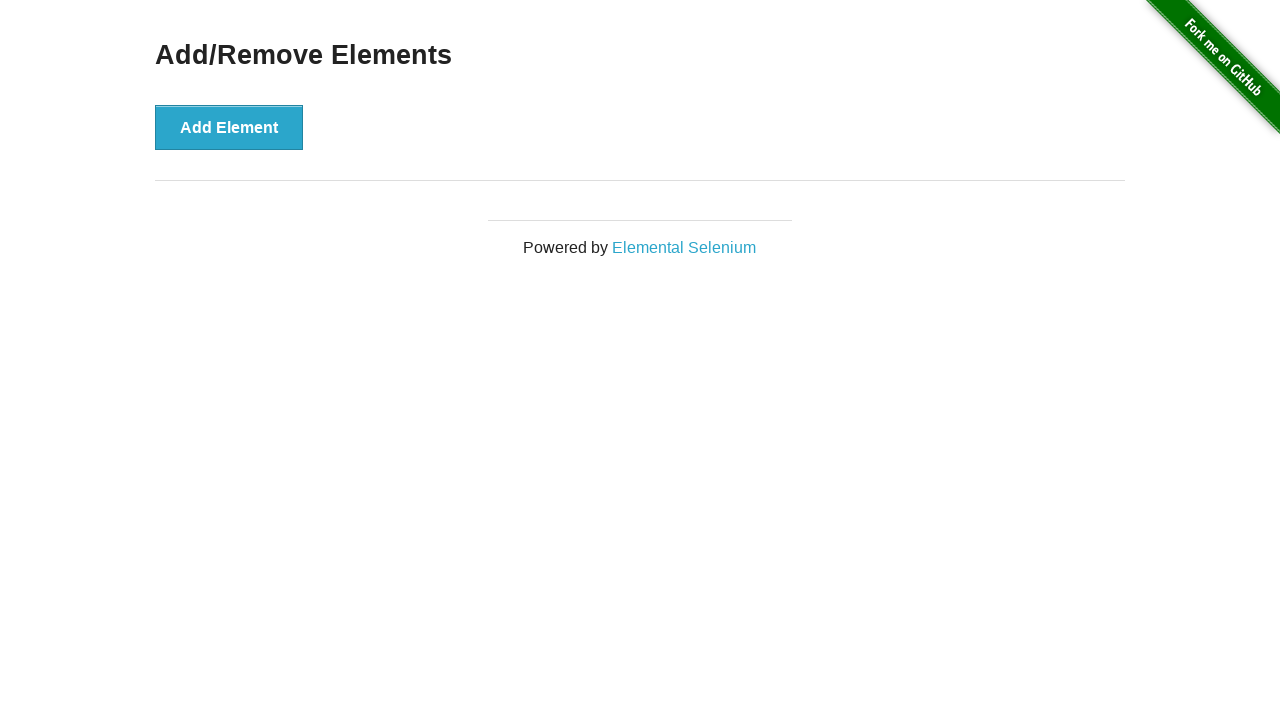

Add Element button loaded on page
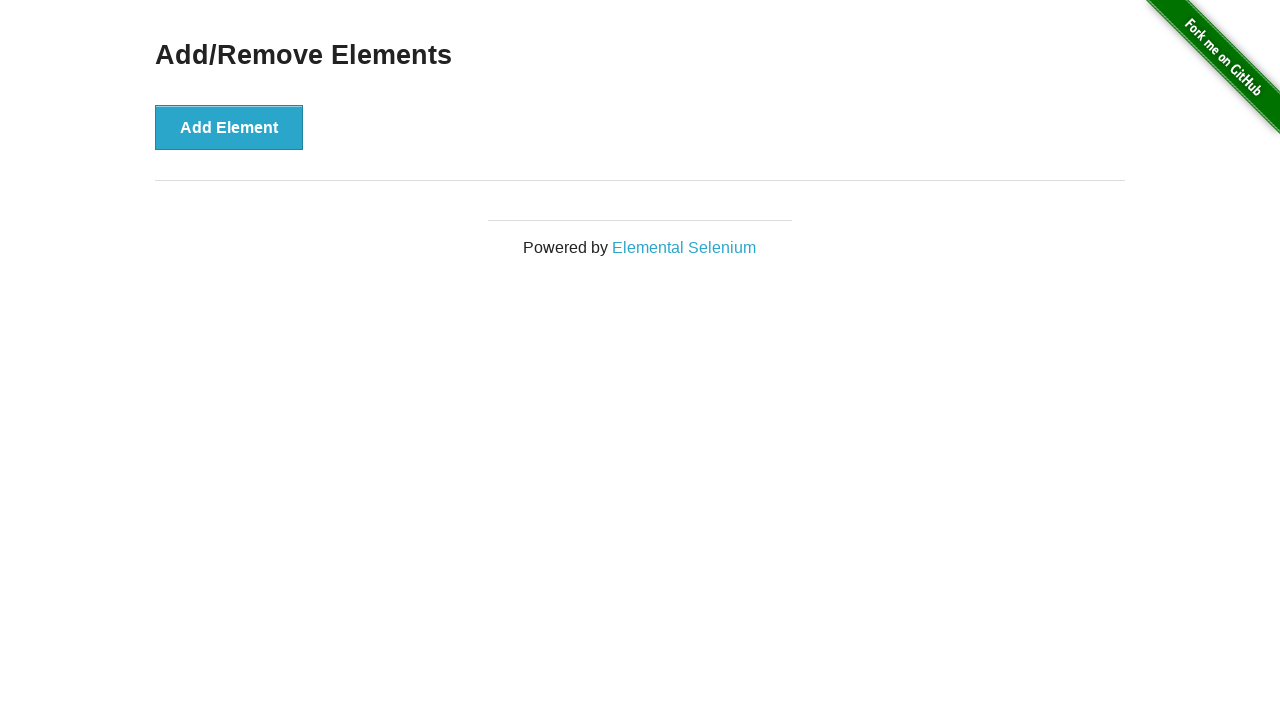

Clicked Add Element button (iteration 1 of 5) at (229, 127) on xpath=//button[text()='Add Element']
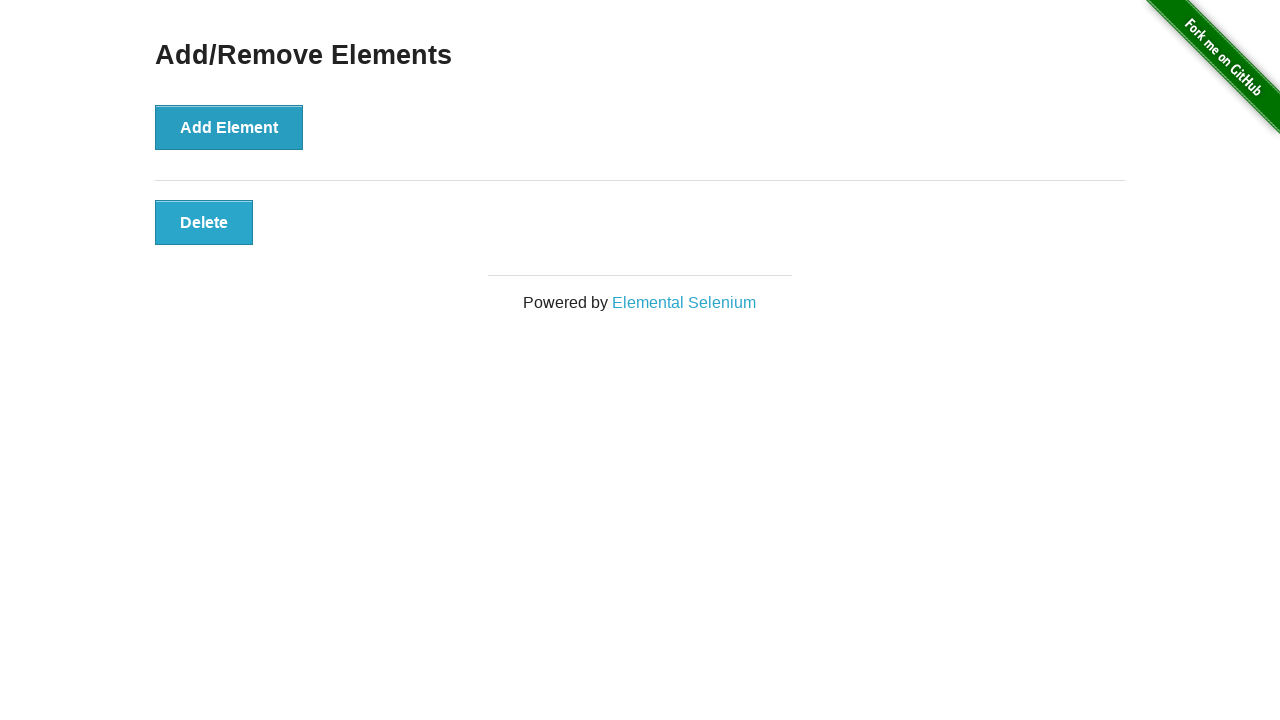

Clicked Add Element button (iteration 2 of 5) at (229, 127) on xpath=//button[text()='Add Element']
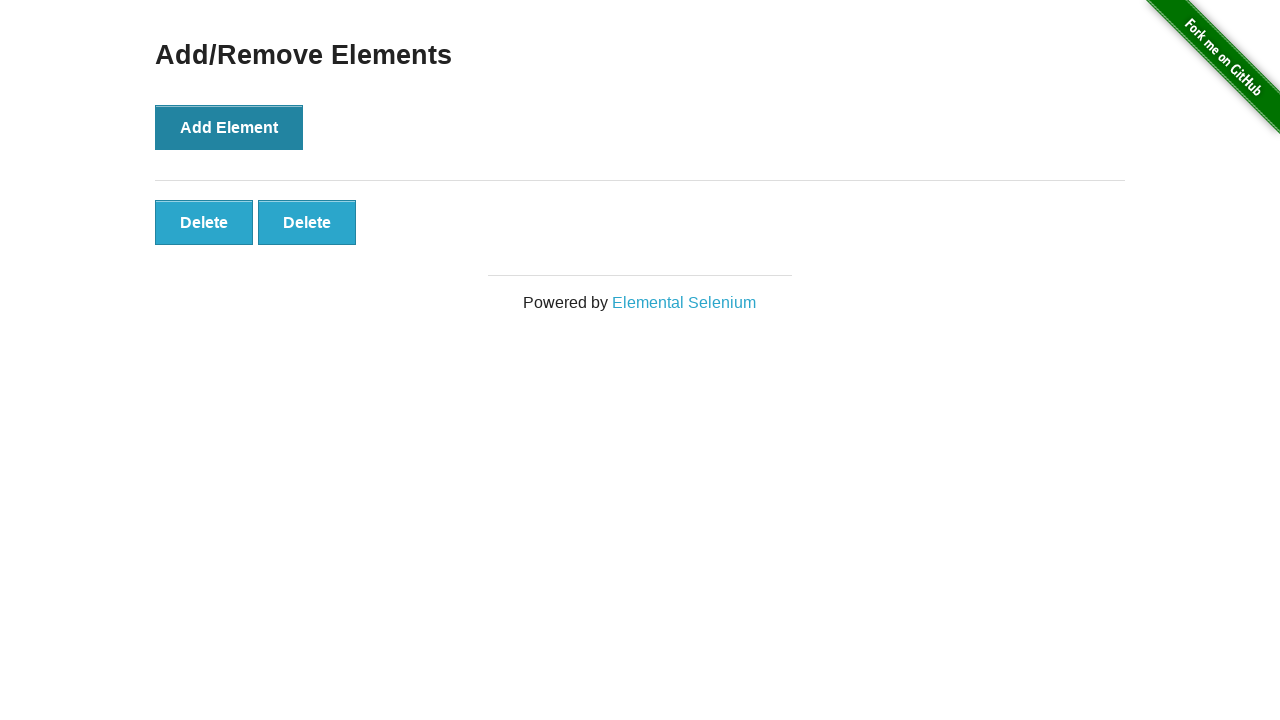

Clicked Add Element button (iteration 3 of 5) at (229, 127) on xpath=//button[text()='Add Element']
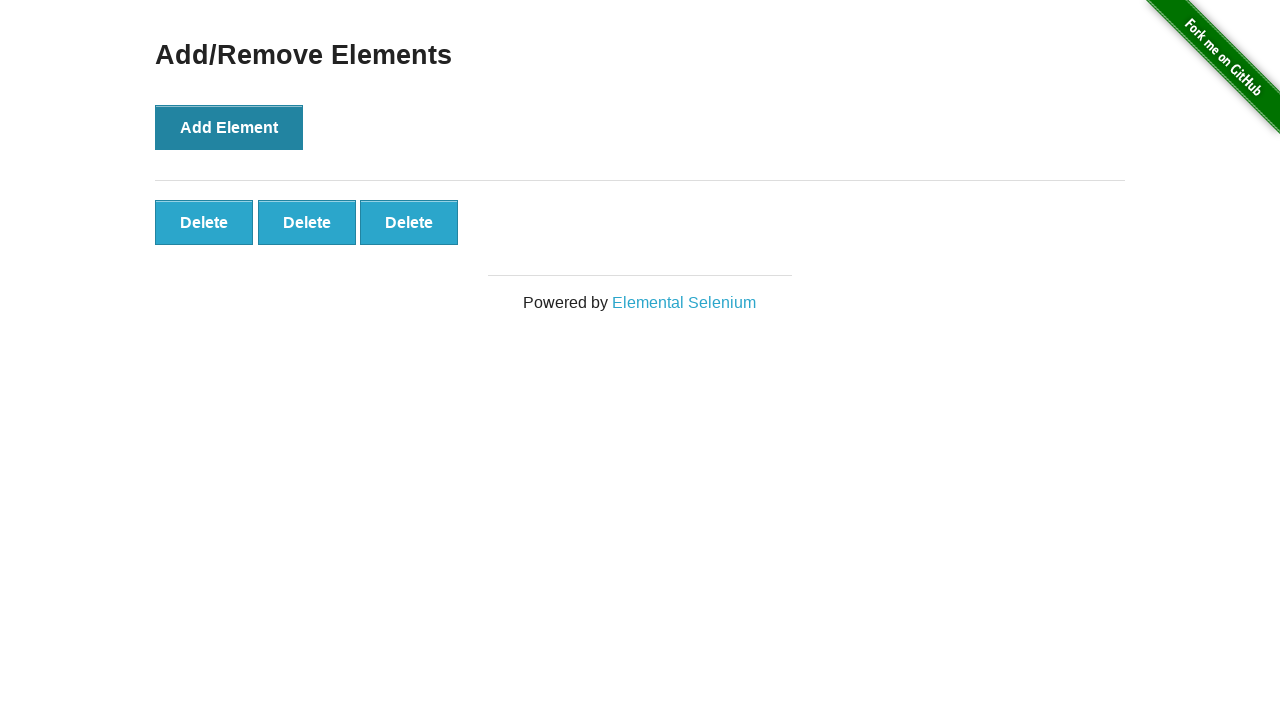

Clicked Add Element button (iteration 4 of 5) at (229, 127) on xpath=//button[text()='Add Element']
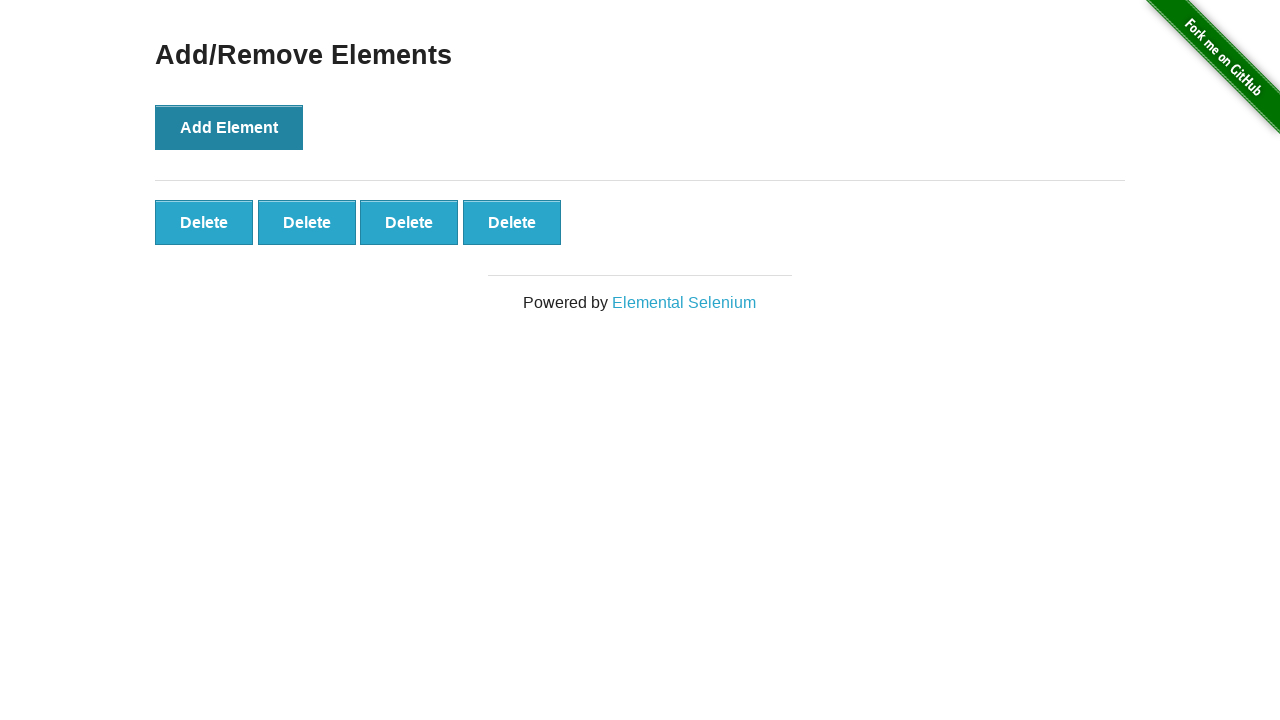

Clicked Add Element button (iteration 5 of 5) at (229, 127) on xpath=//button[text()='Add Element']
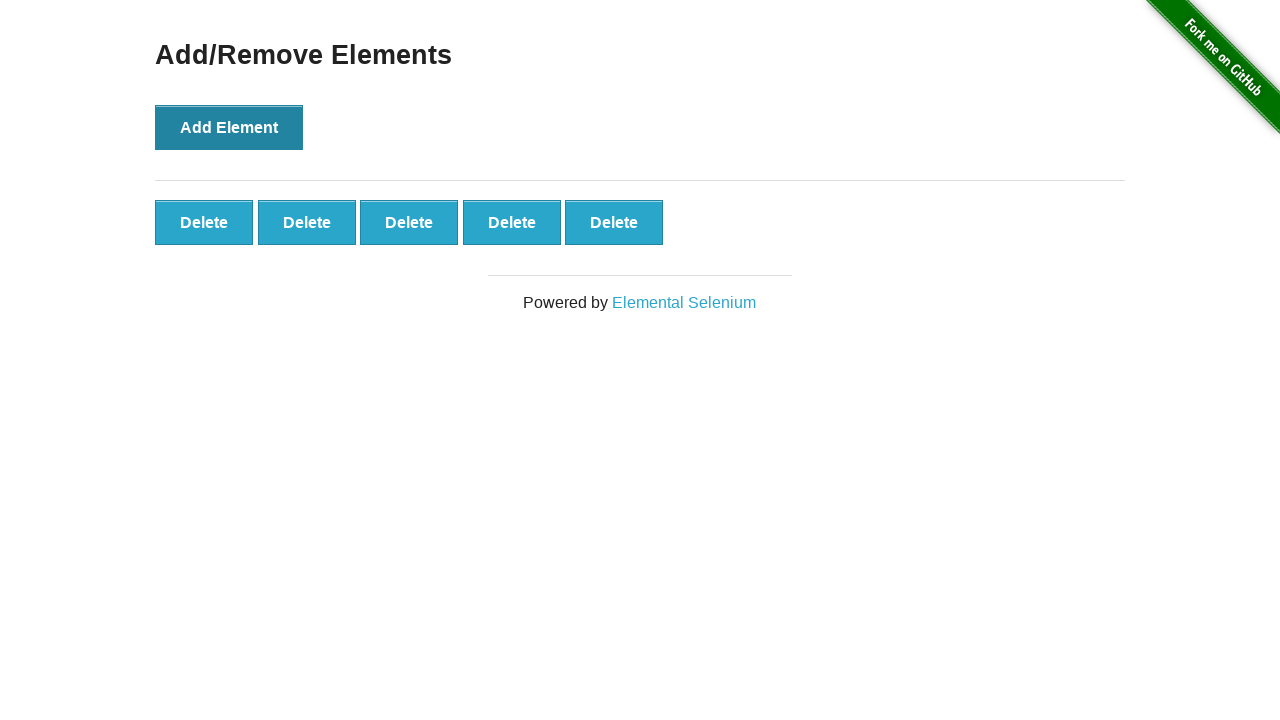

All 5 elements have been added and are visible
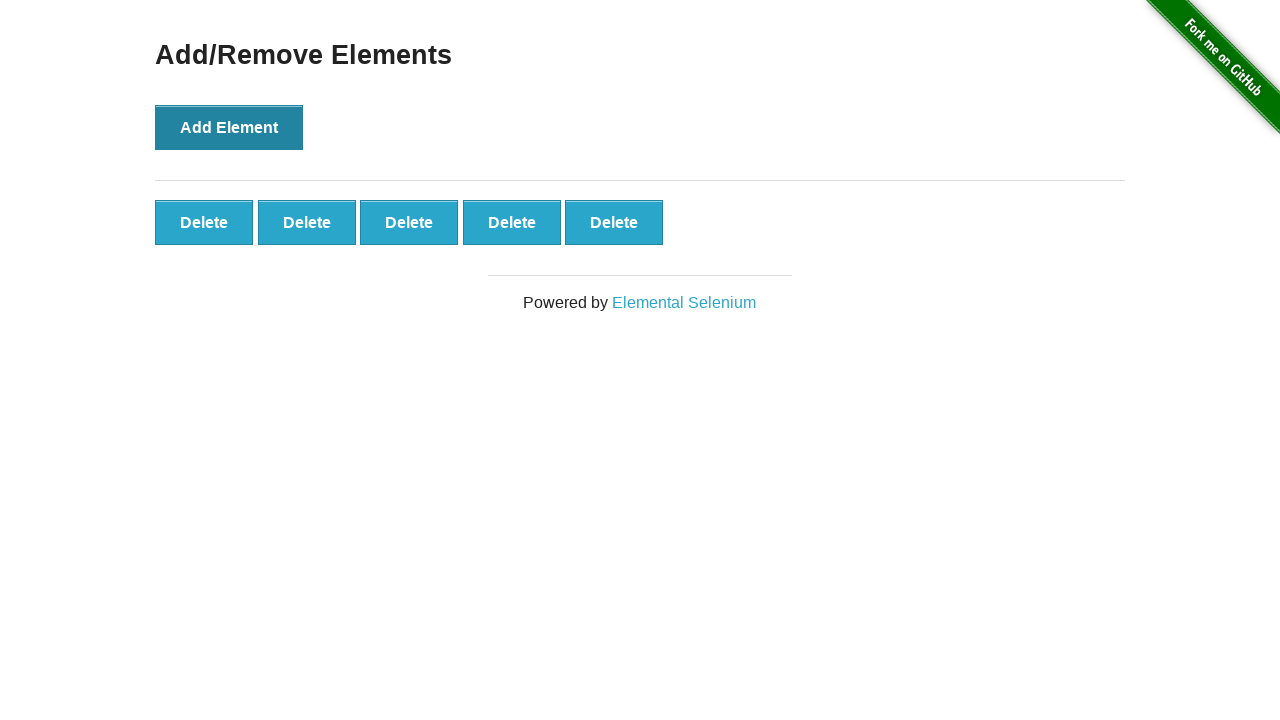

Clicked Delete button to remove element (iteration 1 of 3) at (204, 222) on #elements button.added-manually >> nth=0
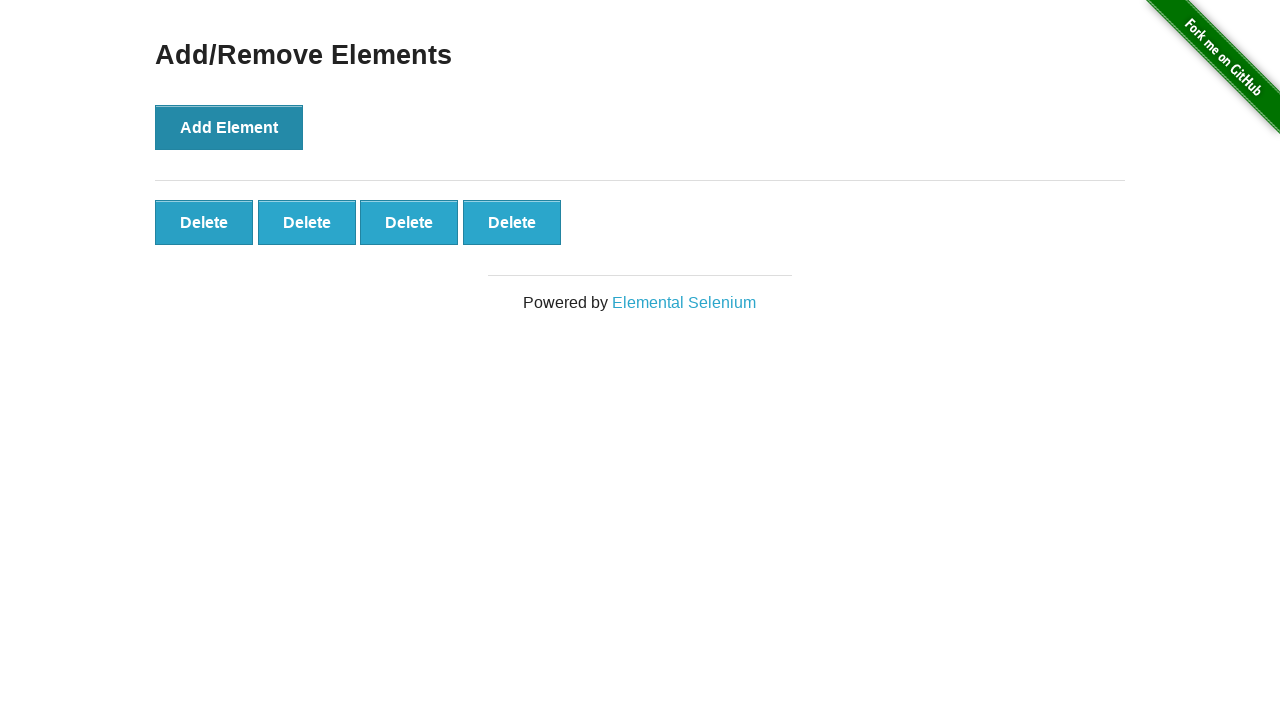

Clicked Delete button to remove element (iteration 2 of 3) at (204, 222) on #elements button.added-manually >> nth=0
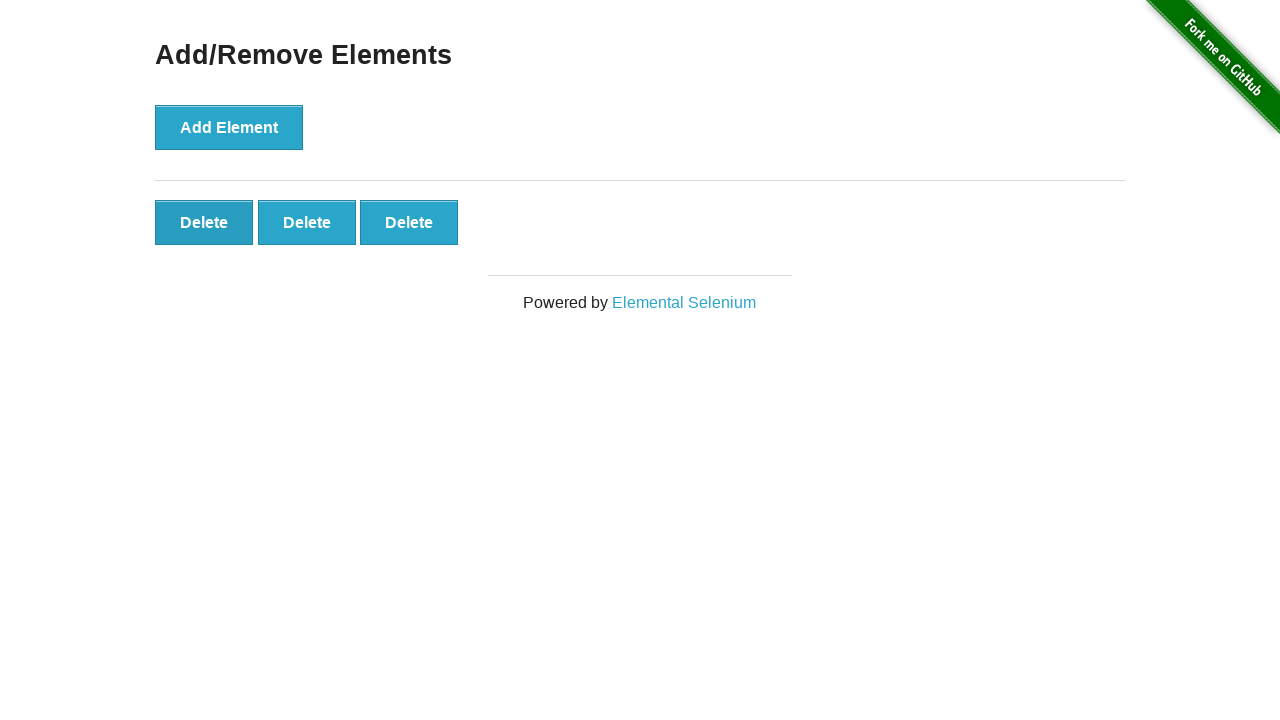

Clicked Delete button to remove element (iteration 3 of 3) at (204, 222) on #elements button.added-manually >> nth=0
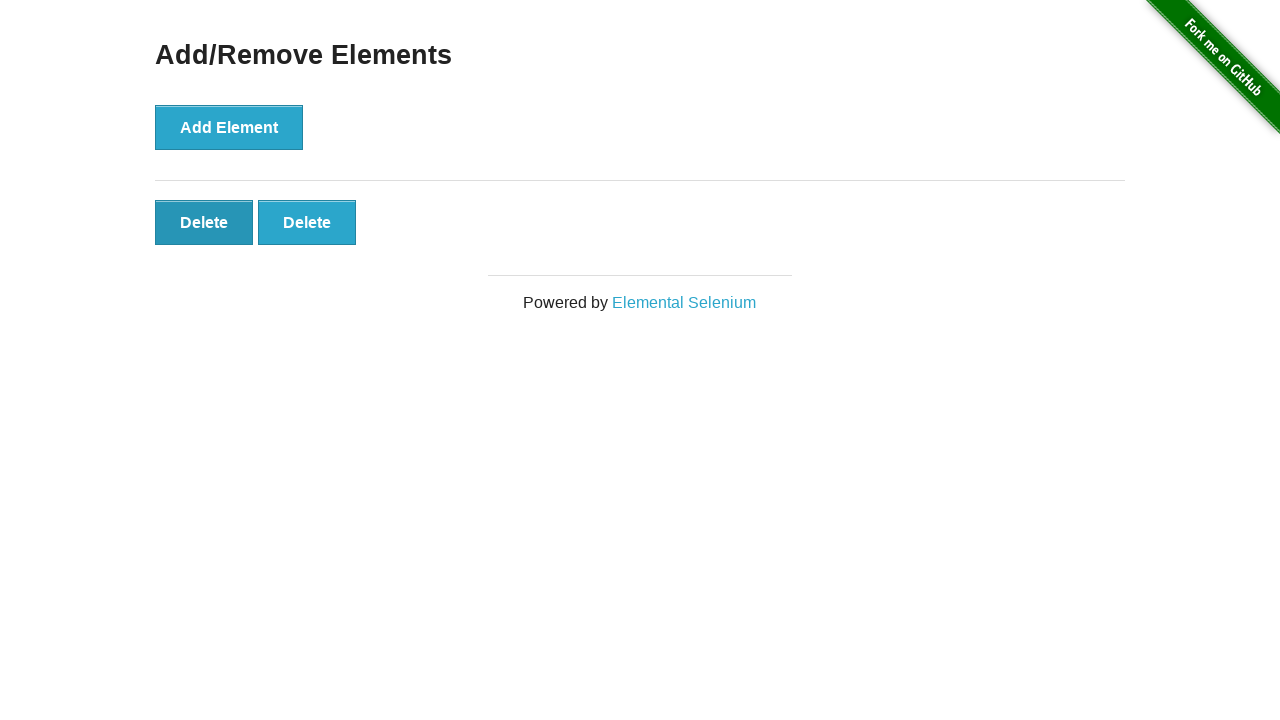

Waited for DOM updates after removing 3 elements
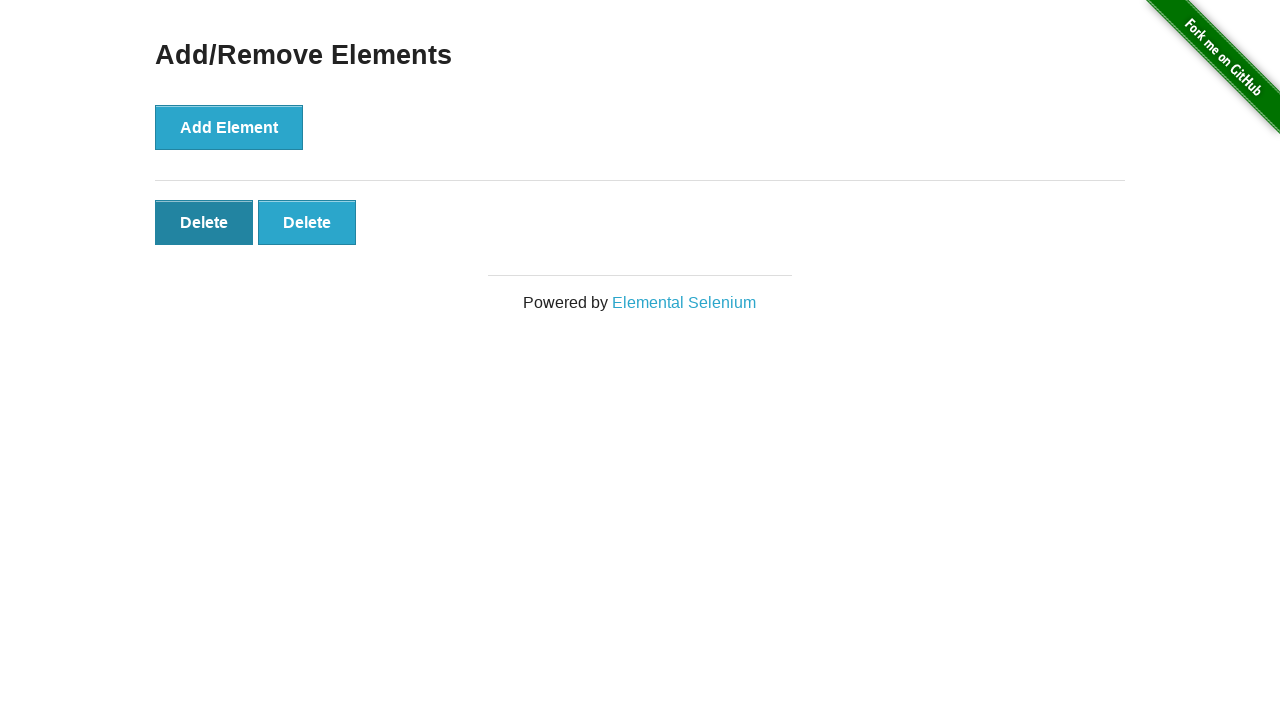

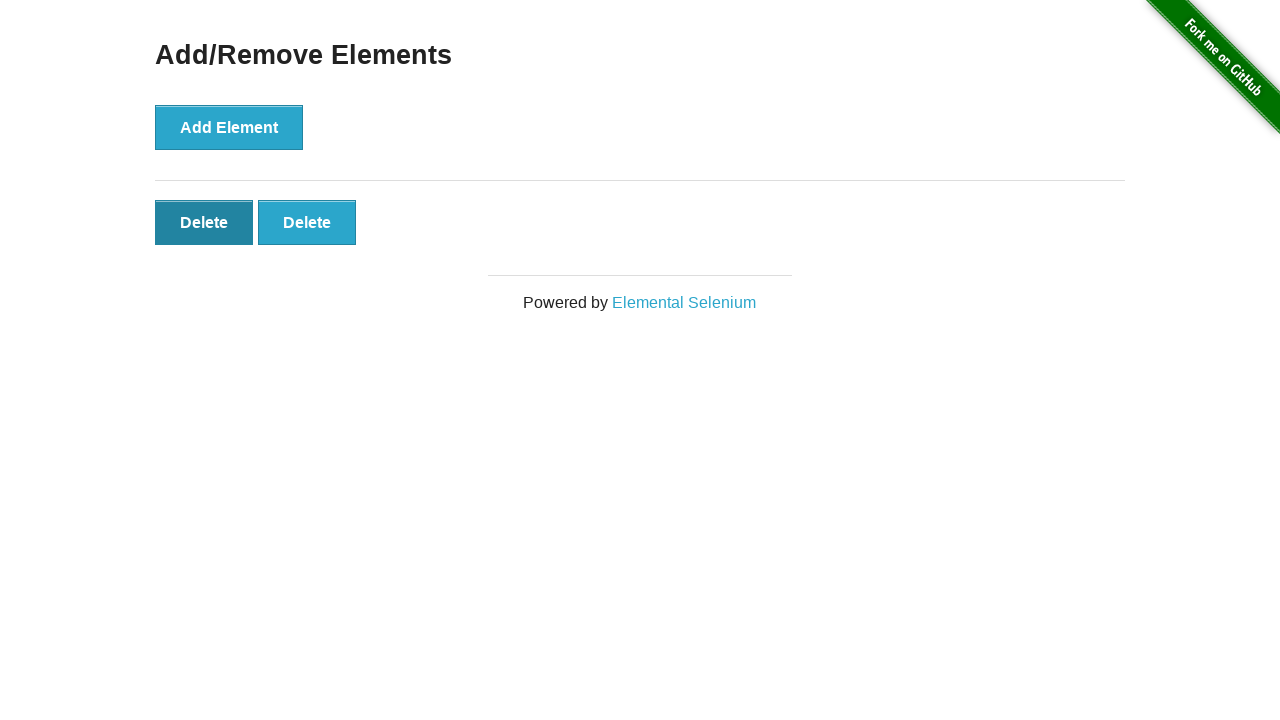